Tests single choice selection in a jQuery combo tree dropdown by clicking on one specific option

Starting URL: https://www.jqueryscript.net/demo/Drop-Down-Combo-Tree/

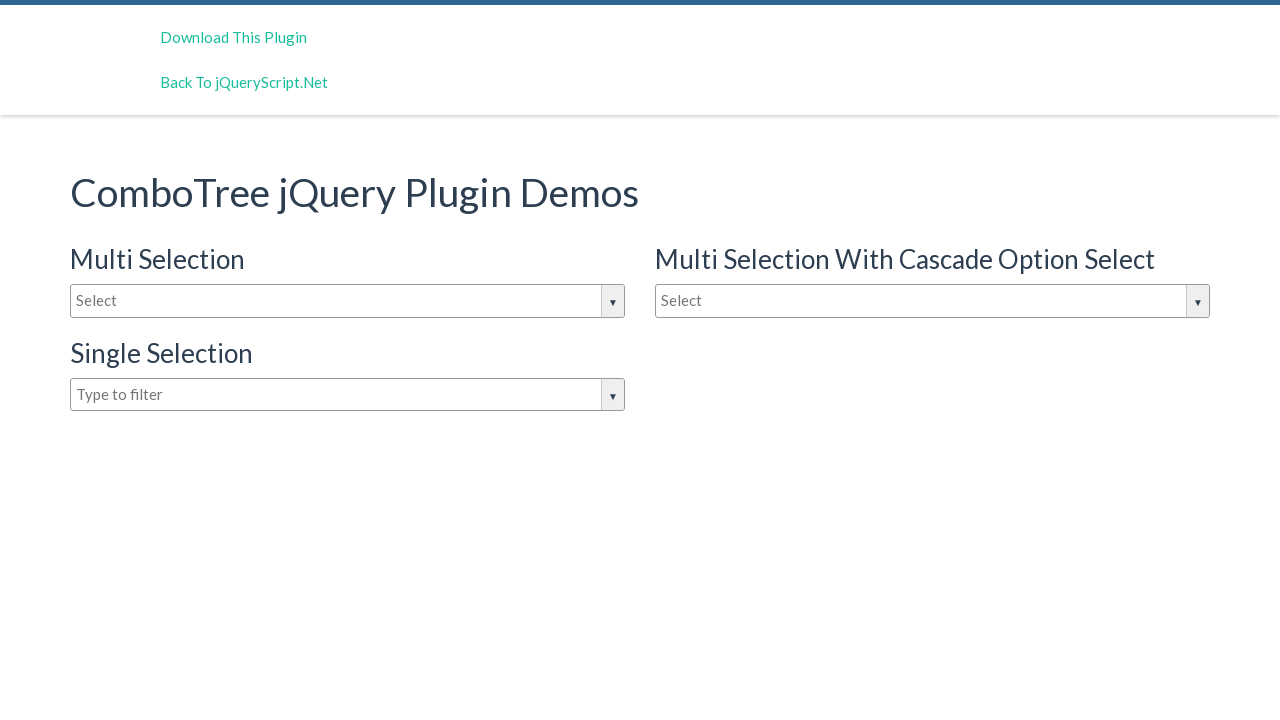

Clicked on the combo tree dropdown input to open it at (348, 301) on #justAnInputBox
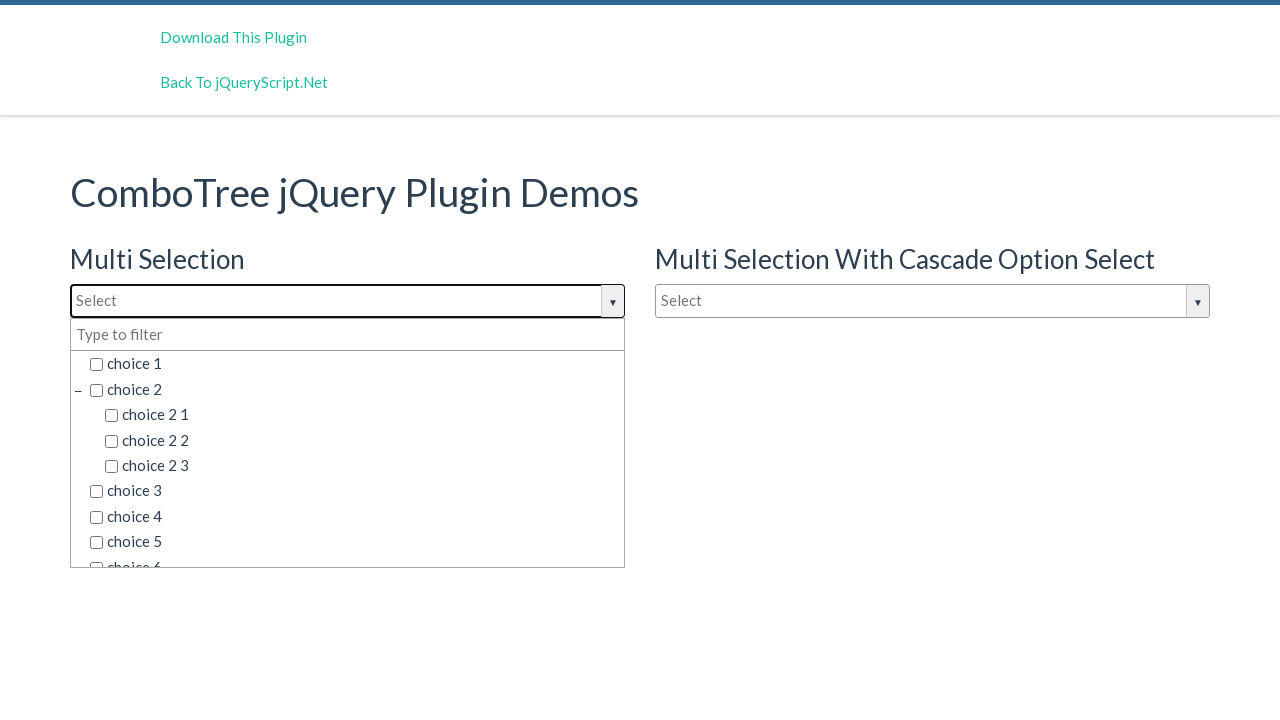

Selected 'choice 6' from the dropdown menu at (355, 554) on xpath=//div[@class='comboTreeDropDownContainer']//ul//li/span[@class='comboTreeI
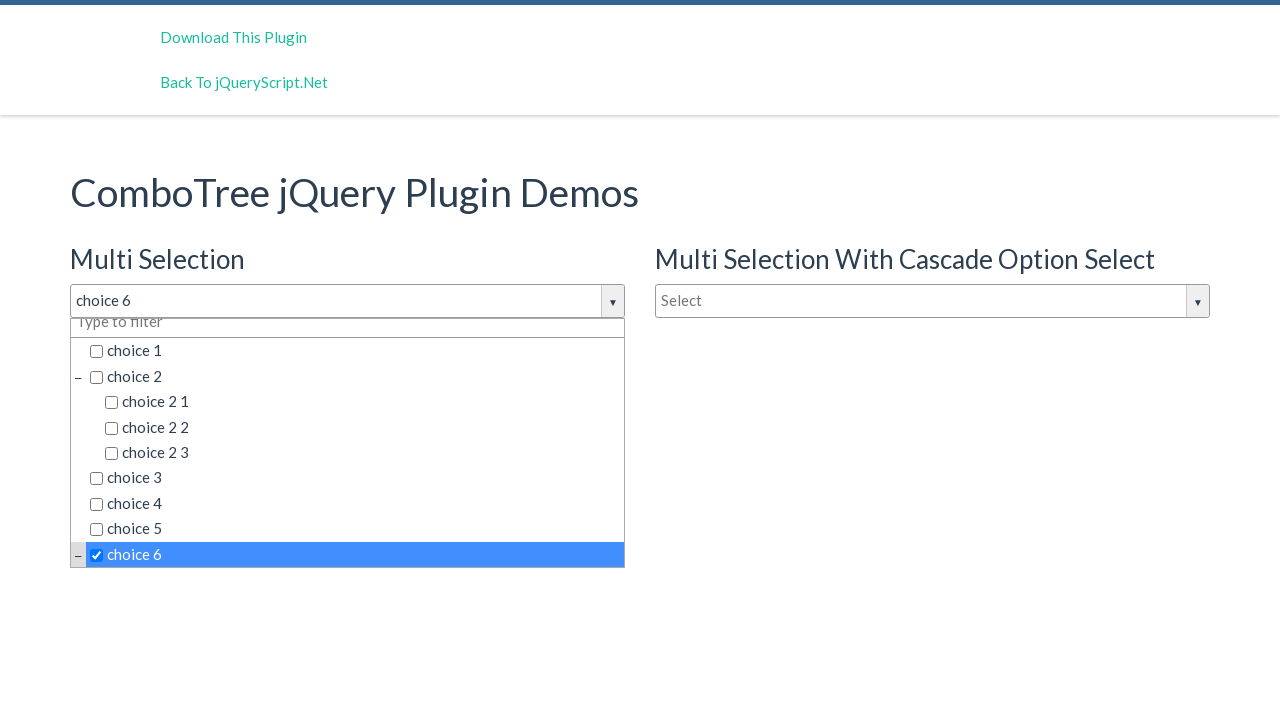

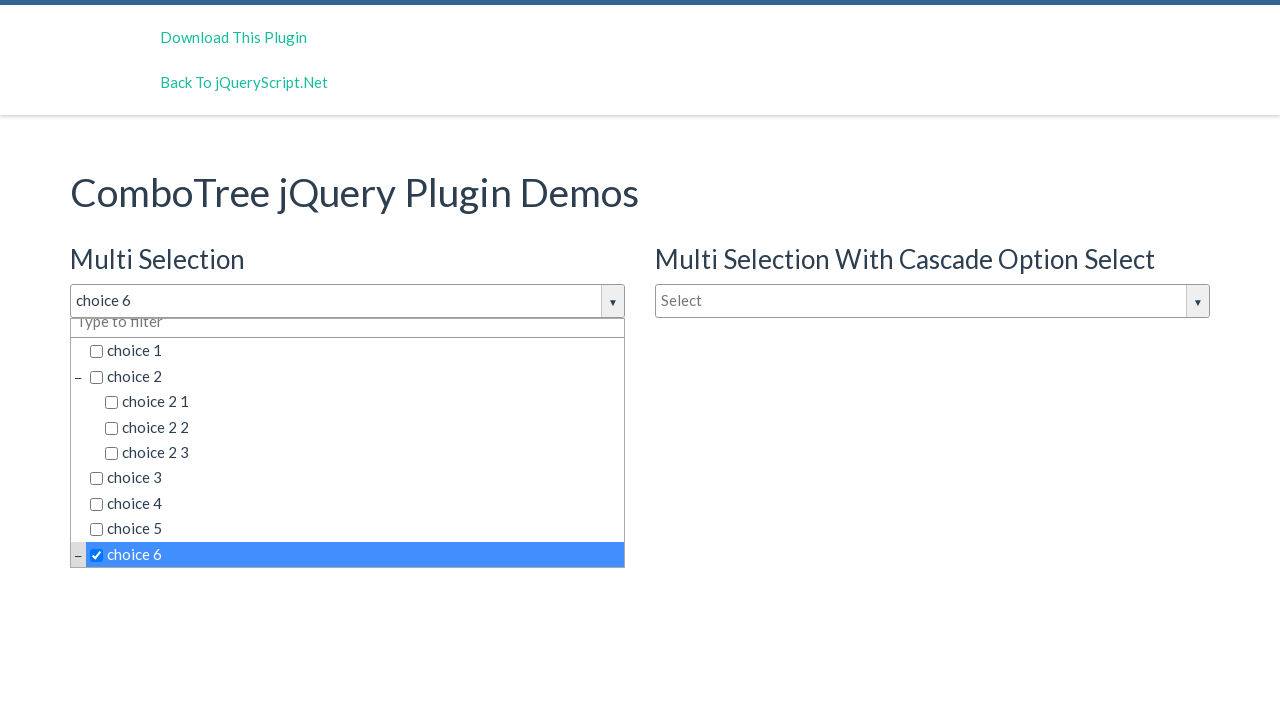